Tests a car washing service booking form by filling in vehicle details, contact information, and submitting the request

Starting URL: https://car-washing-eng.herokuapp.com/

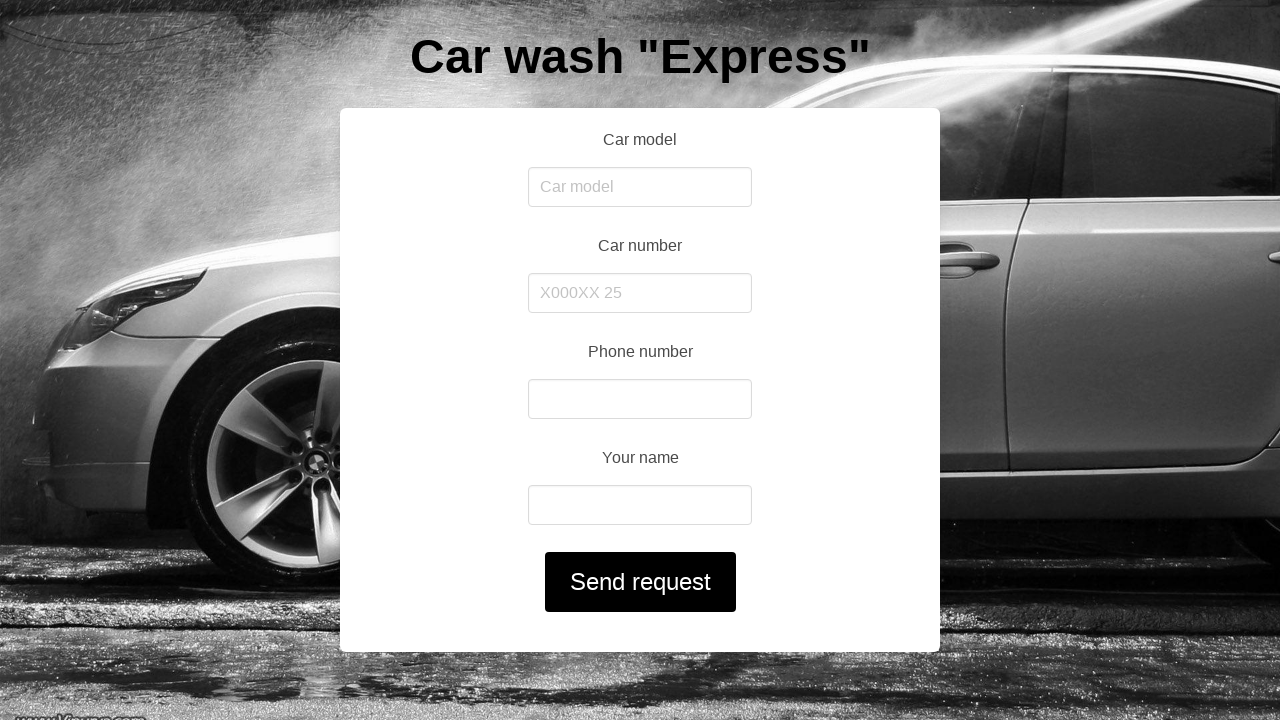

Filled in car brand as 'Toyota Camry' on input[name='brand']
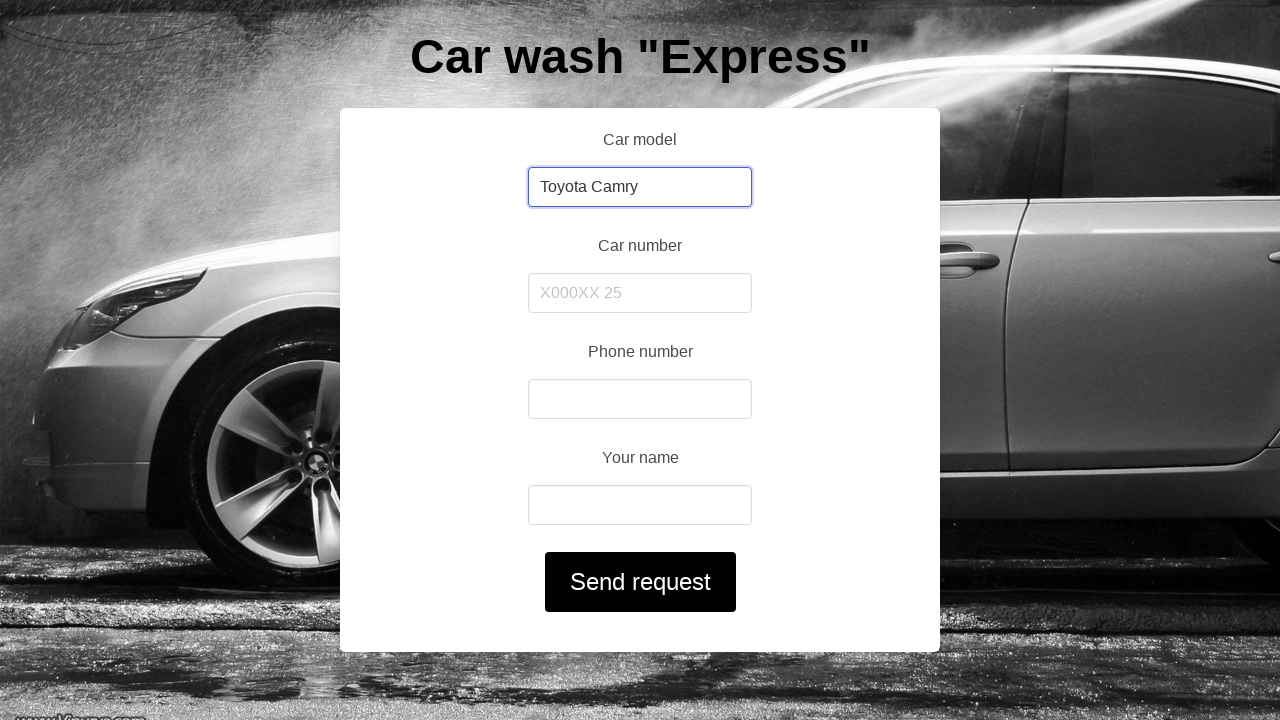

Filled in license plate number as 'X789AB 123' on input[name='number']
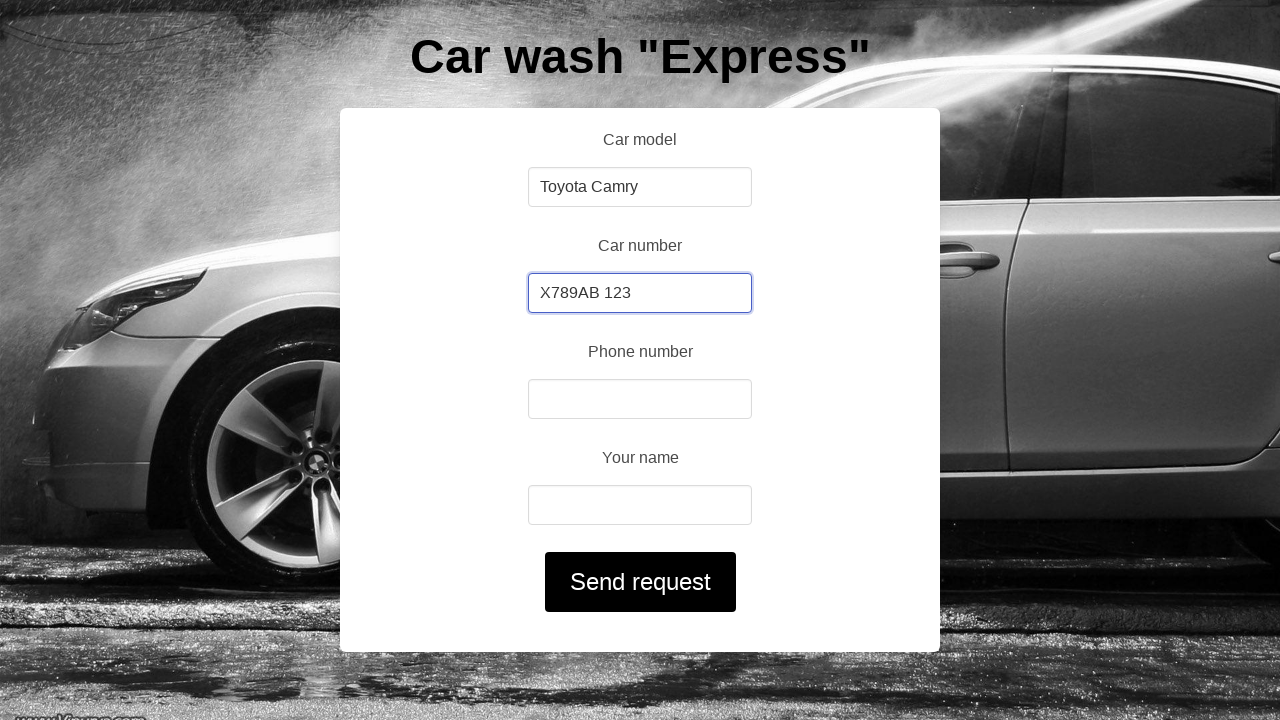

Filled in phone number as '+7-905-123-45-67' on input[name='phone']
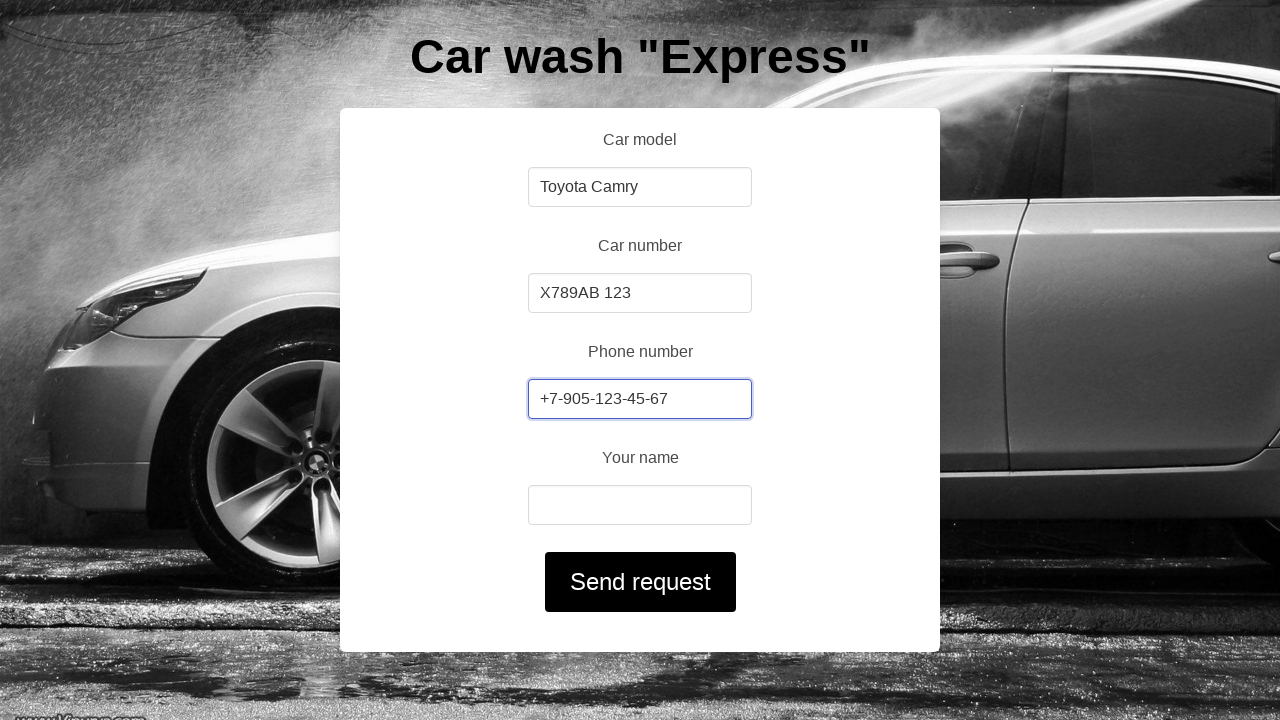

Filled in customer name as 'John Anderson' on input[name='name']
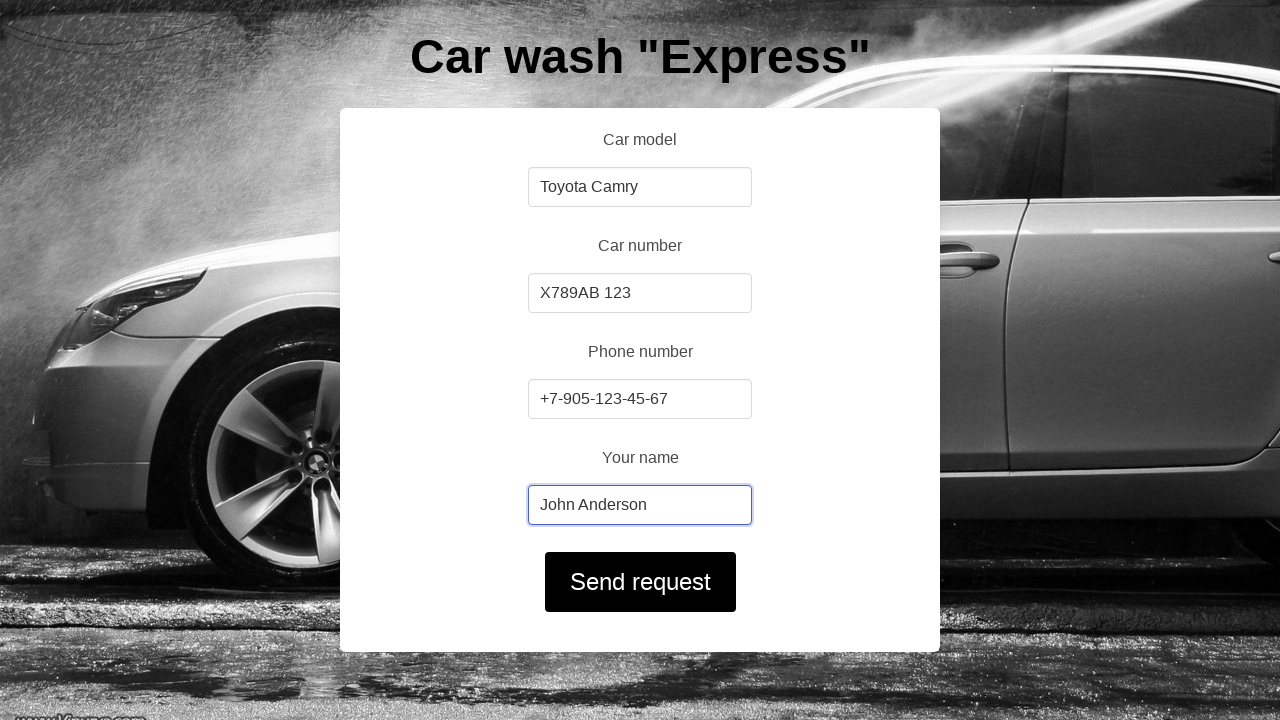

Clicked submit button to send car washing request at (640, 582) on [type="submit"]
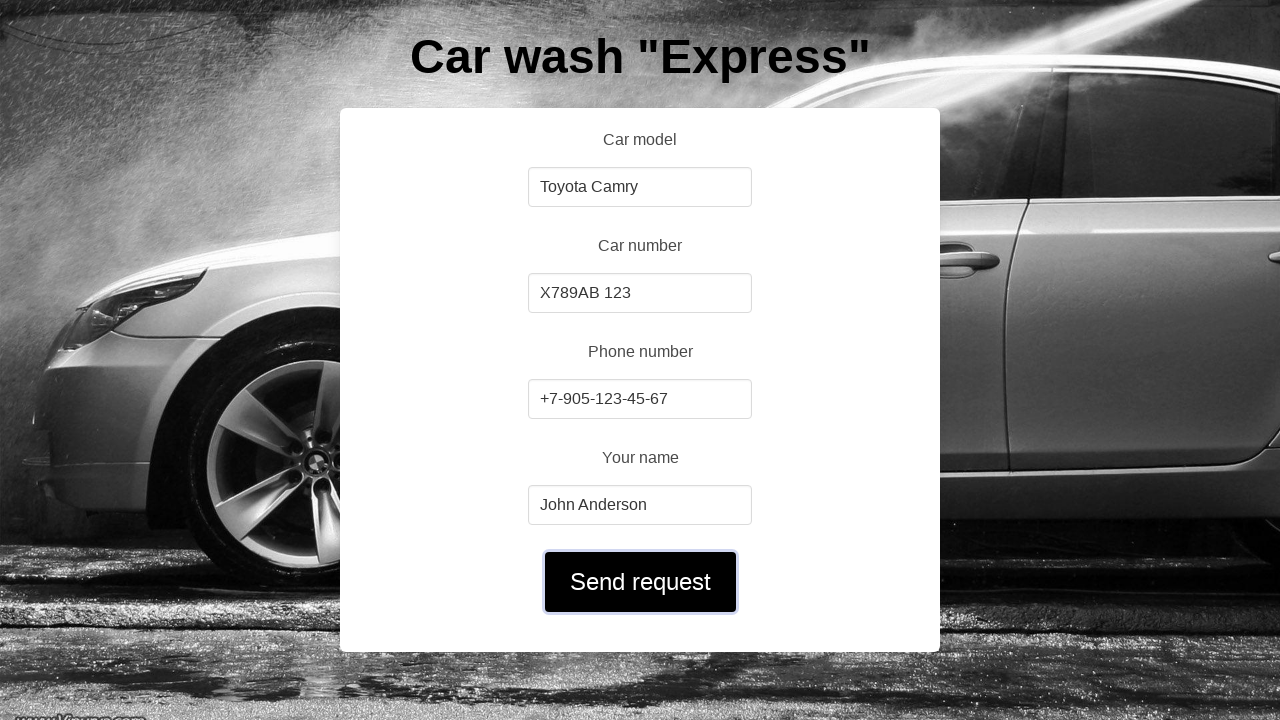

Success message 'Request sent!' appeared on page
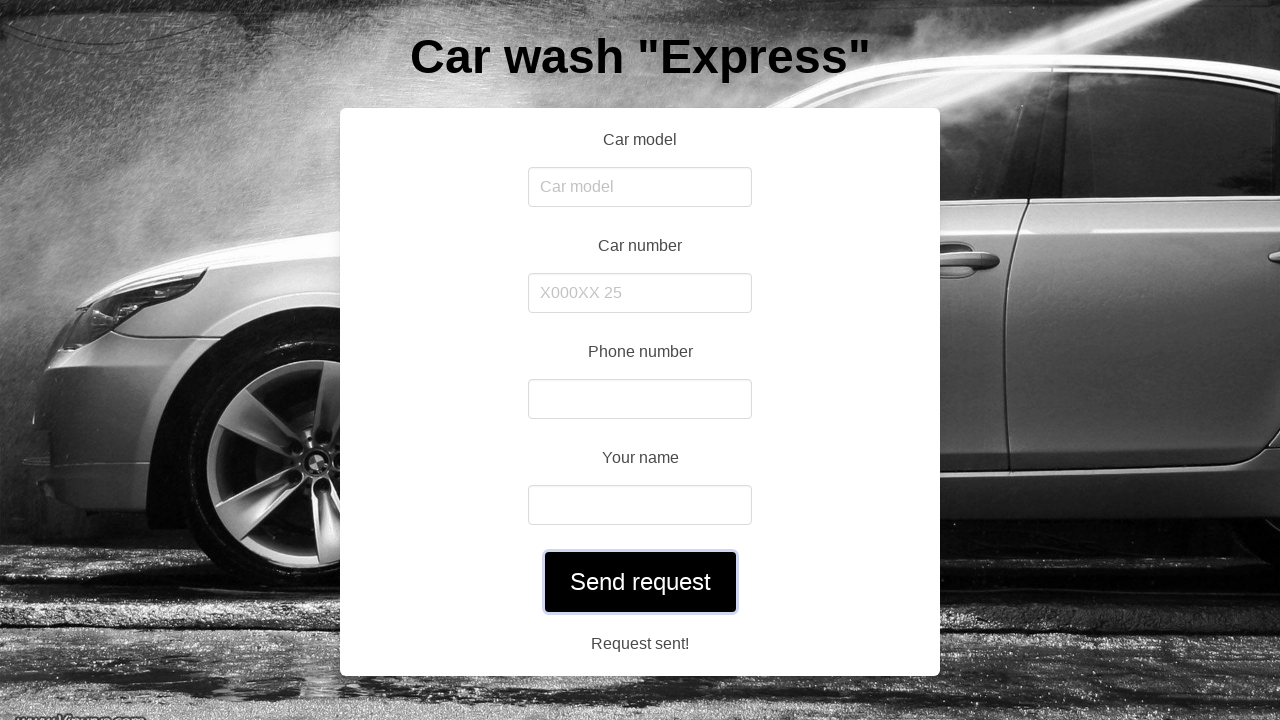

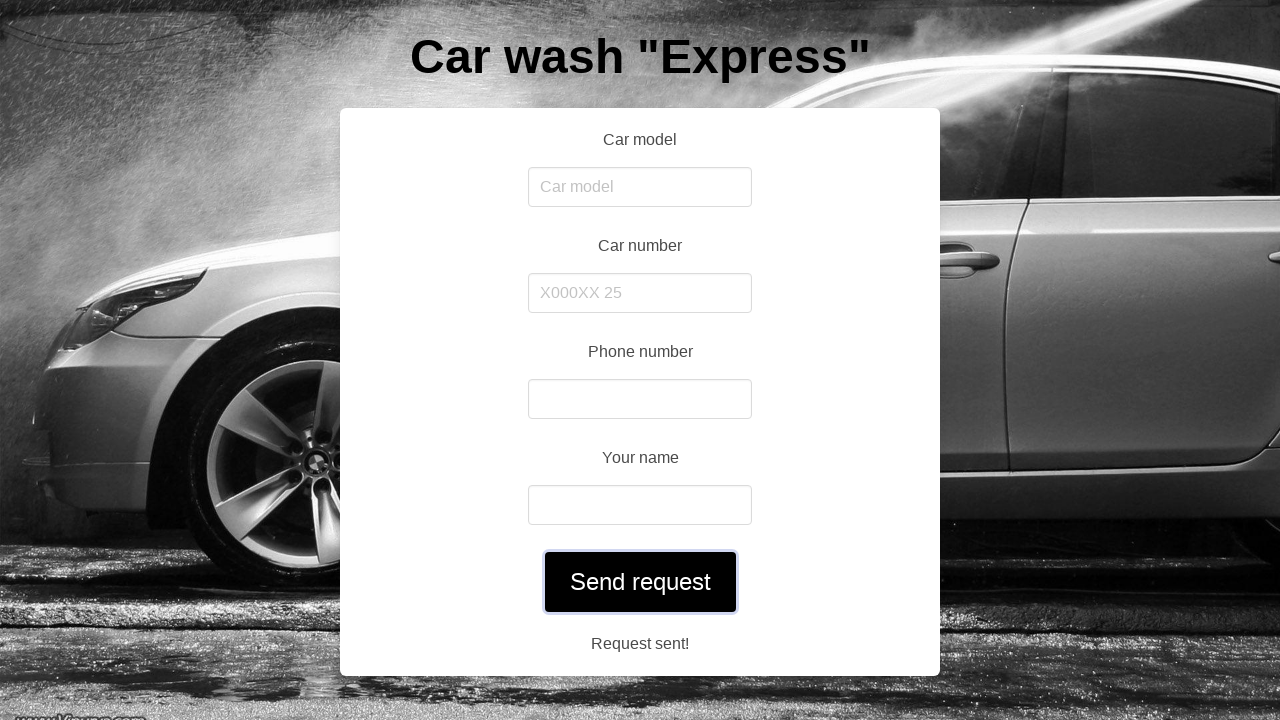